Tests navigation on training-support.net by verifying the homepage title, clicking the "About Us" link, and verifying the new page title.

Starting URL: https://www.training-support.net/

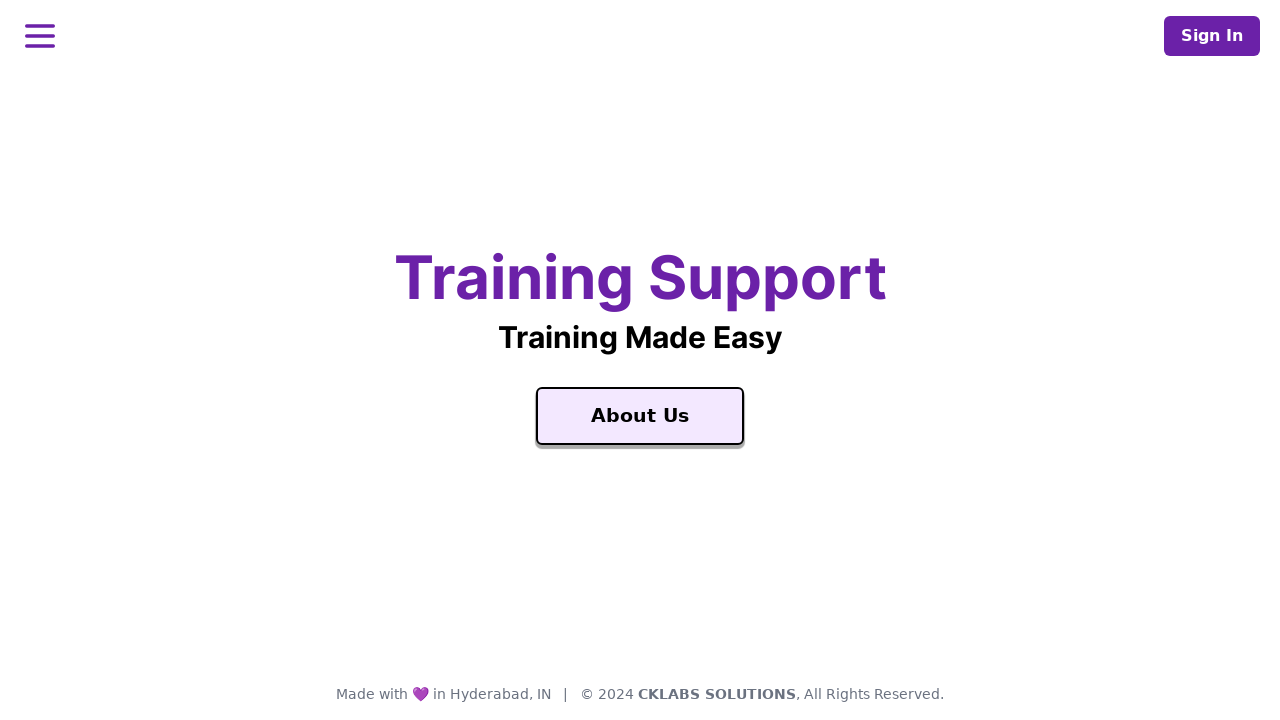

Waited for 'Training Support' text to be present on homepage
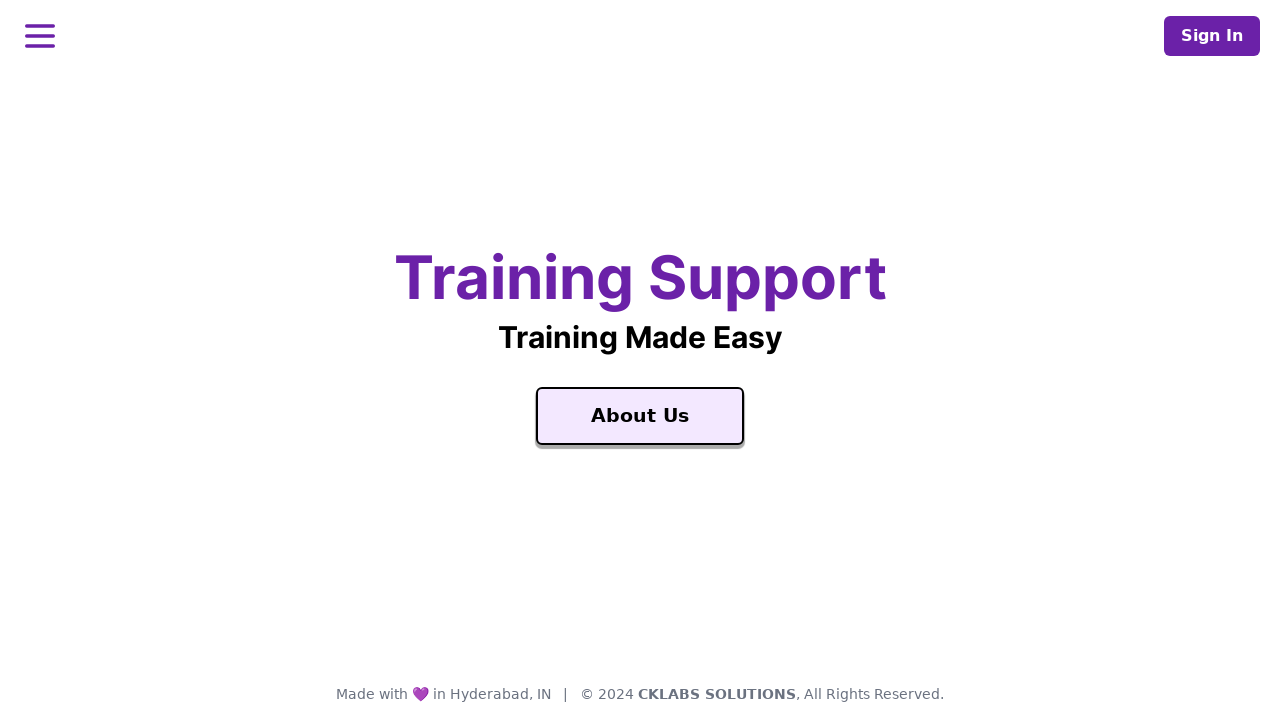

Retrieved homepage title: 'Training Support'
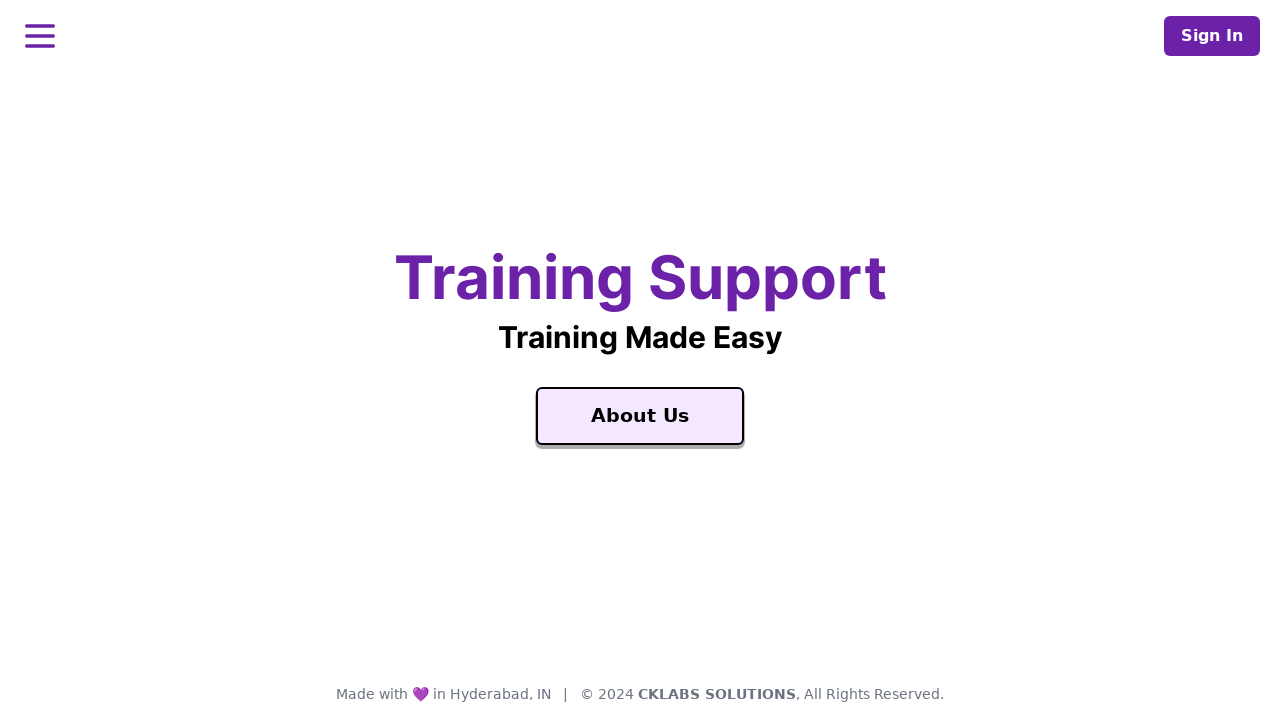

Clicked 'About Us' link at (640, 416) on text=About Us
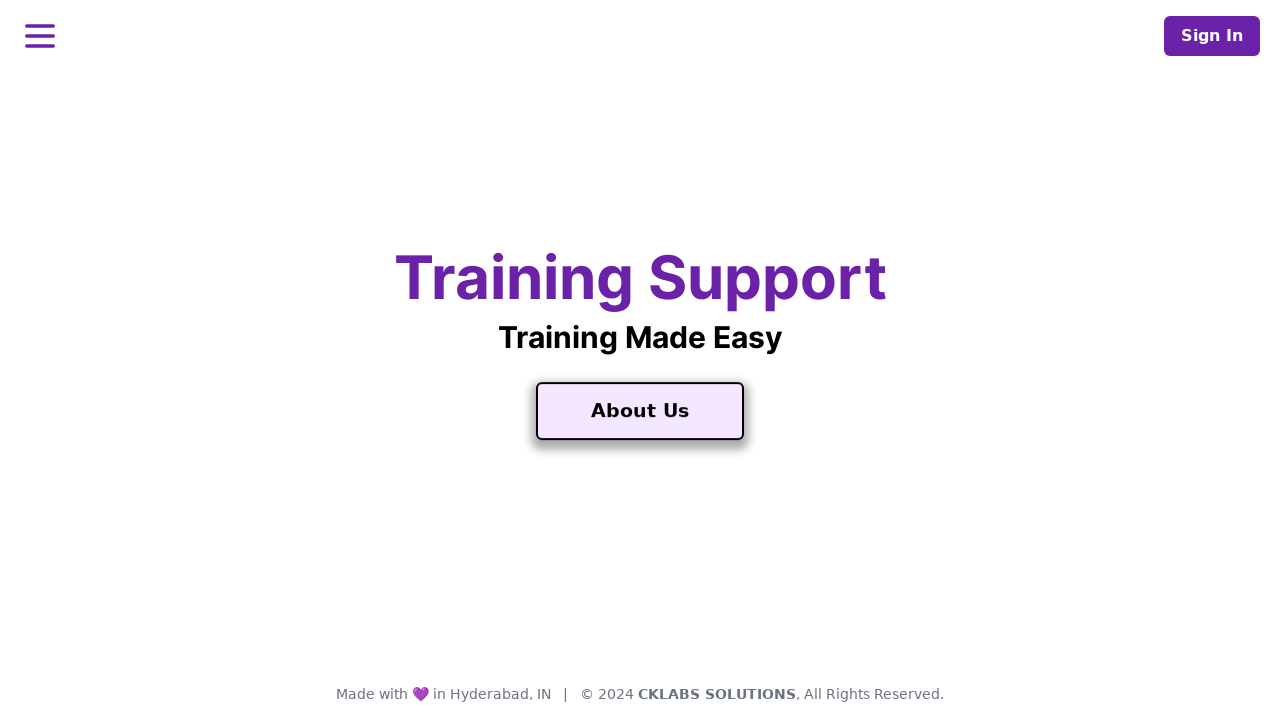

Waited for About Us page to load
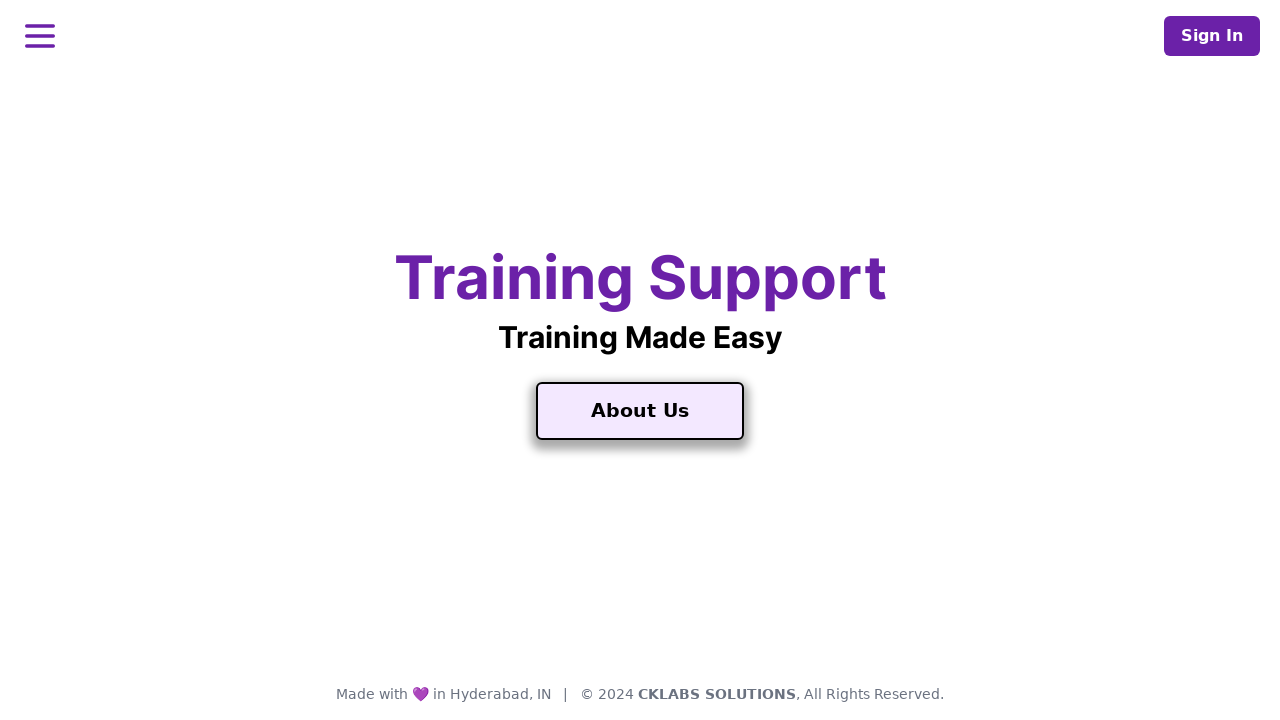

Retrieved About Us page title: 'About Us'
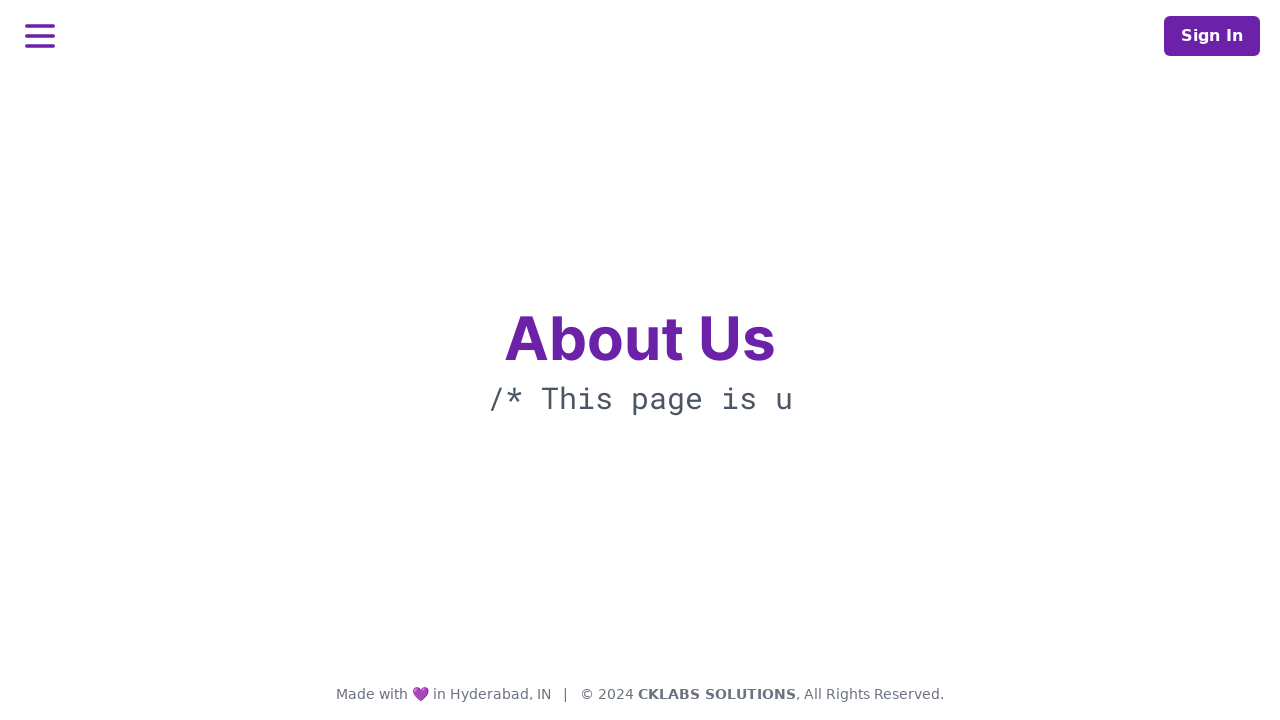

Verified homepage title matches expected value 'Training Support'
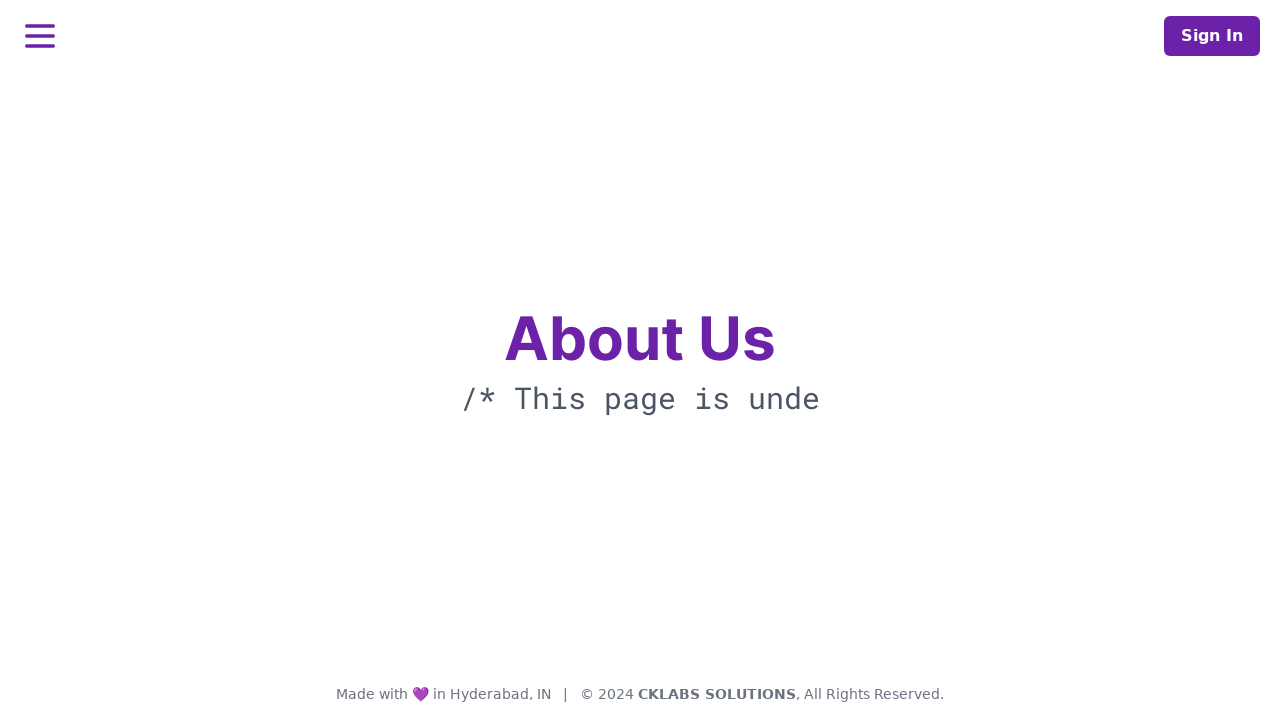

Verified 'About' is present in the new page title
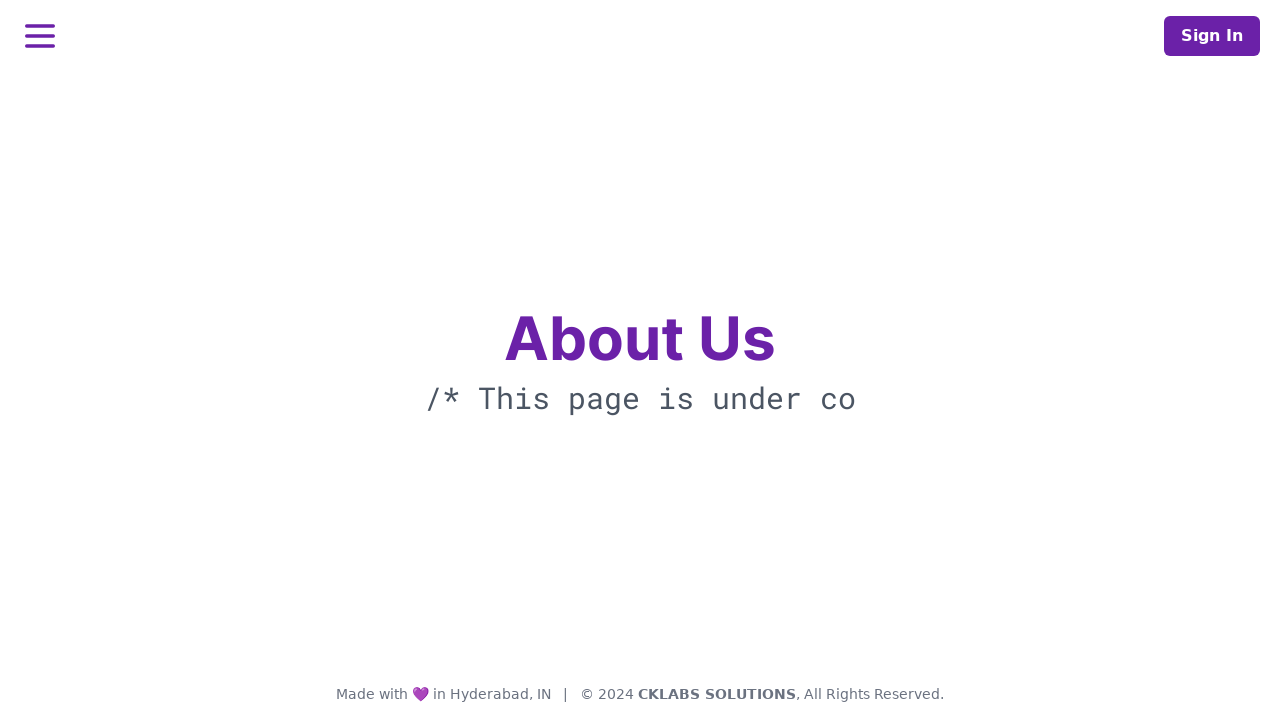

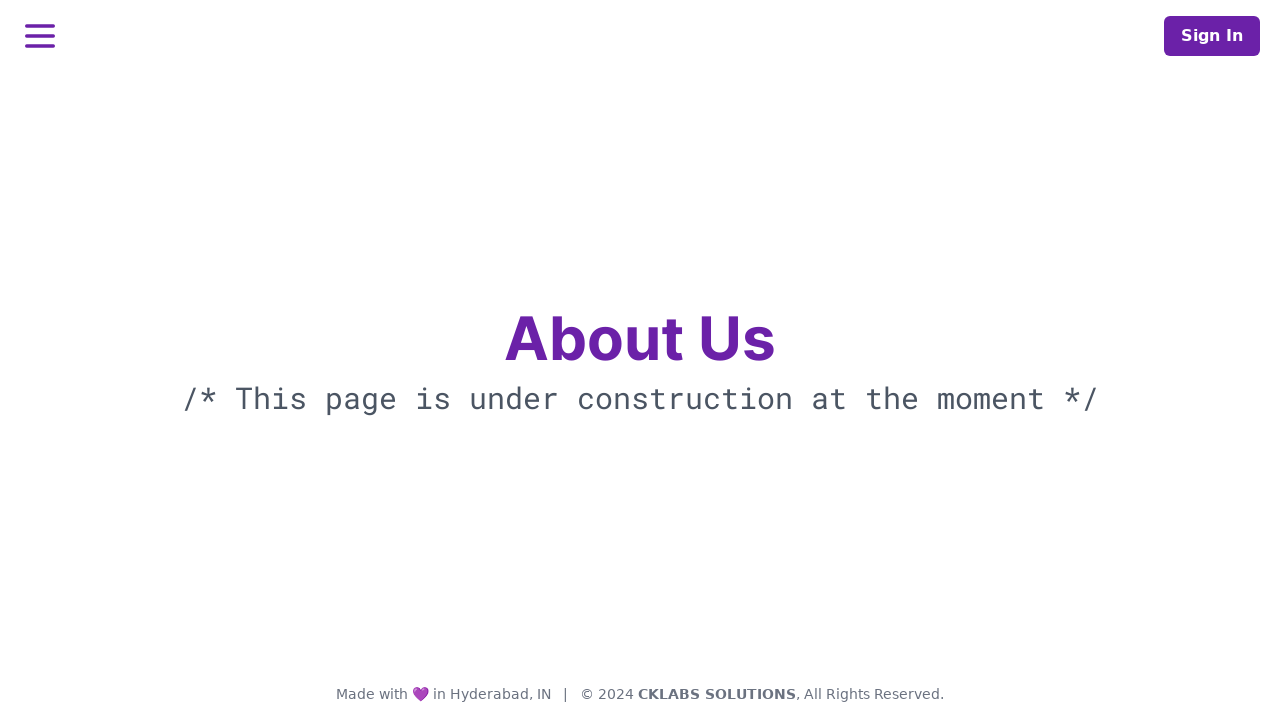